Navigates to DuckDuckGo search engine homepage

Starting URL: https://duckduckgo.com

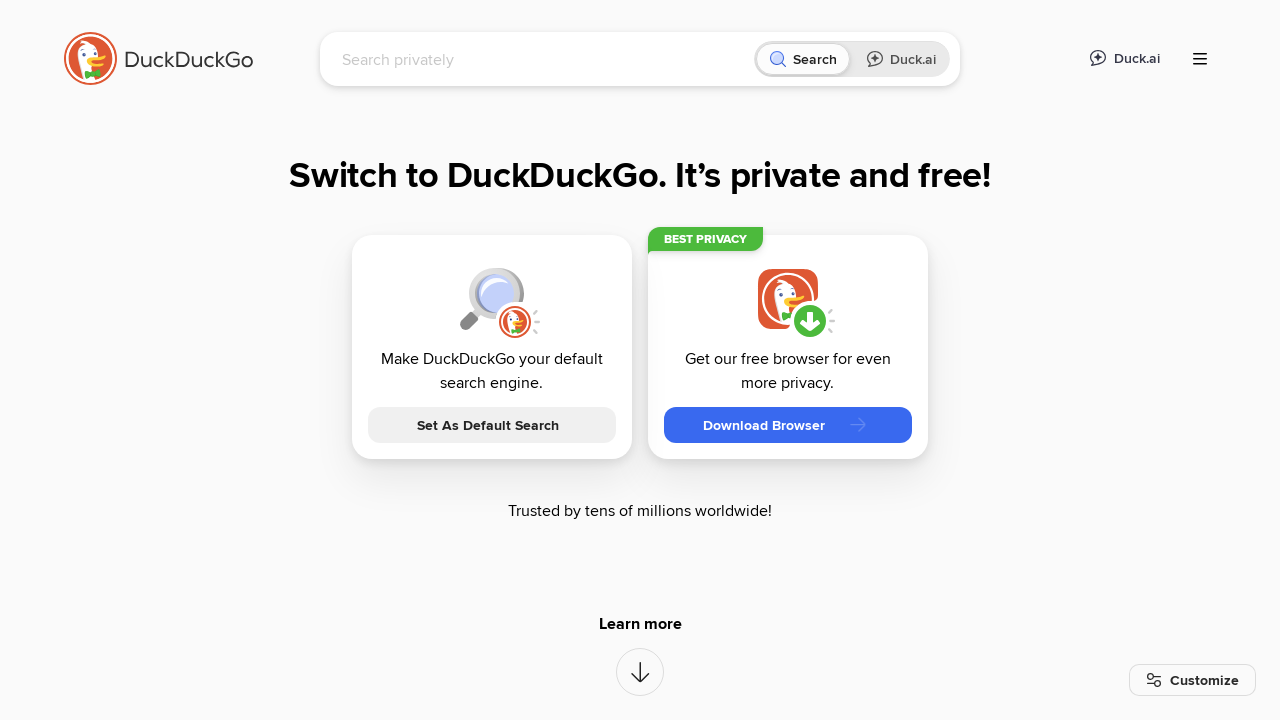

Waited for DuckDuckGo homepage to fully load (networkidle)
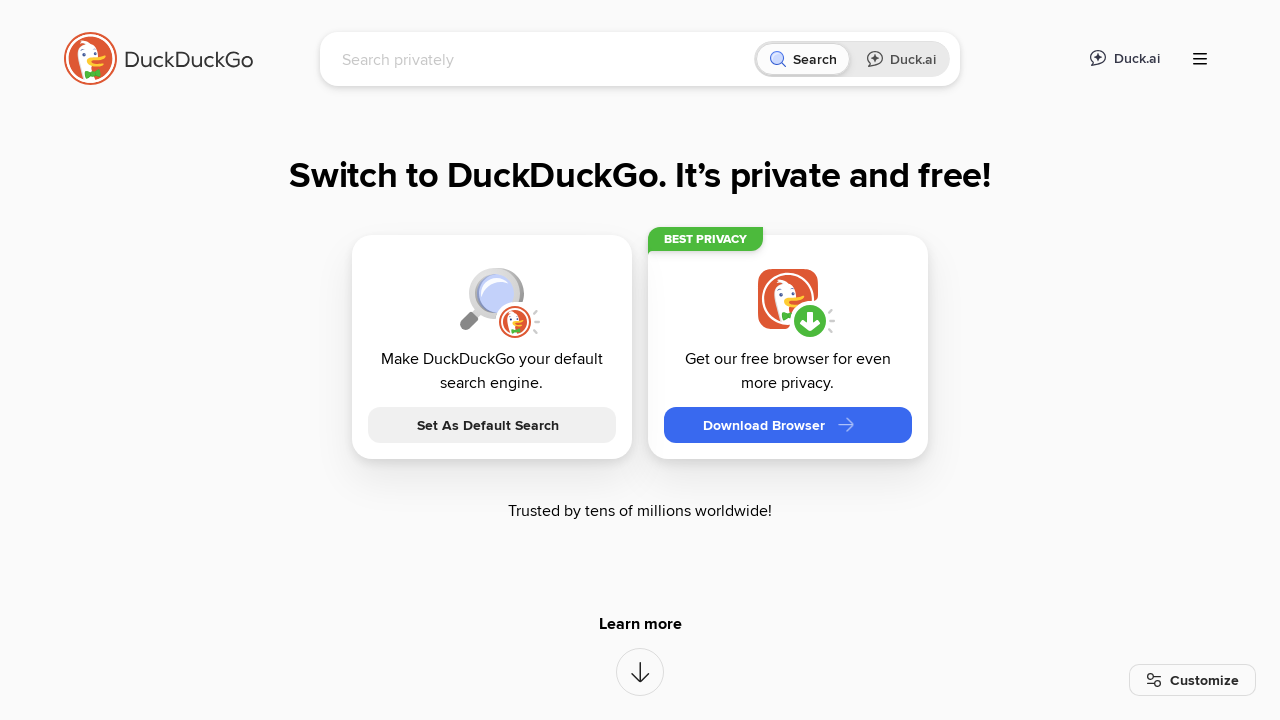

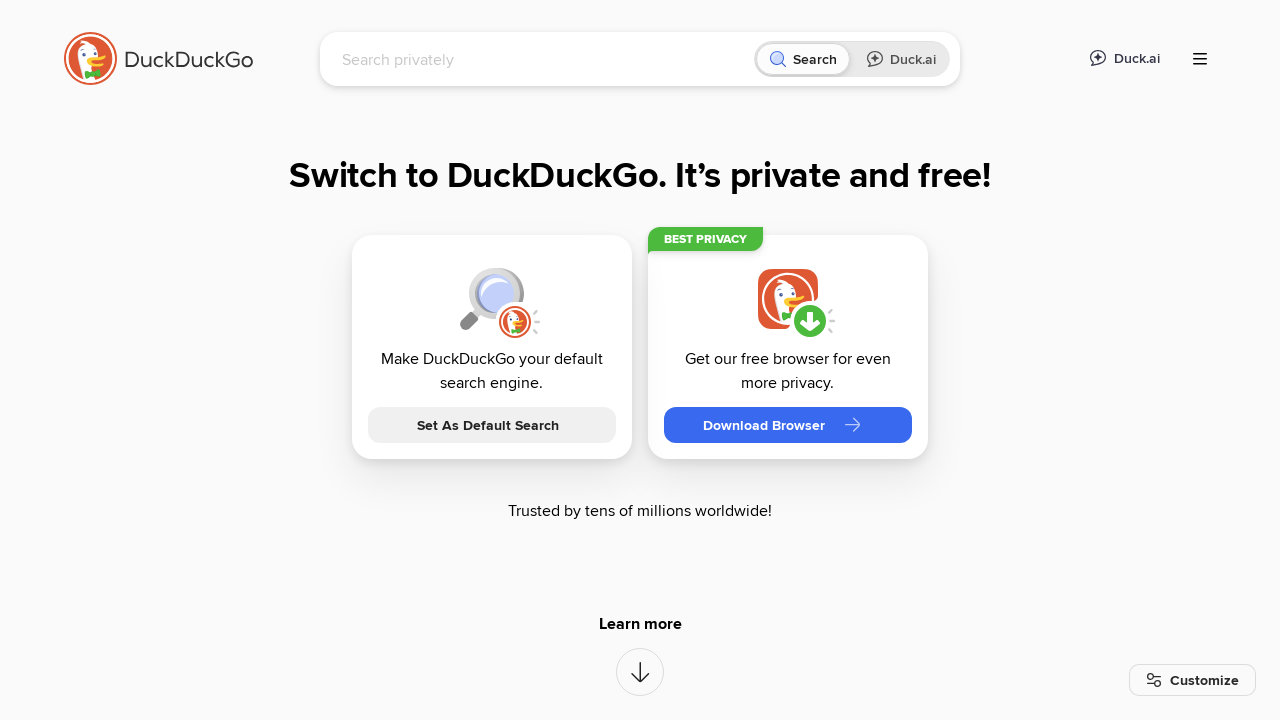